Navigates to Flipkart homepage and verifies the page loads

Starting URL: http://www.flipkart.in

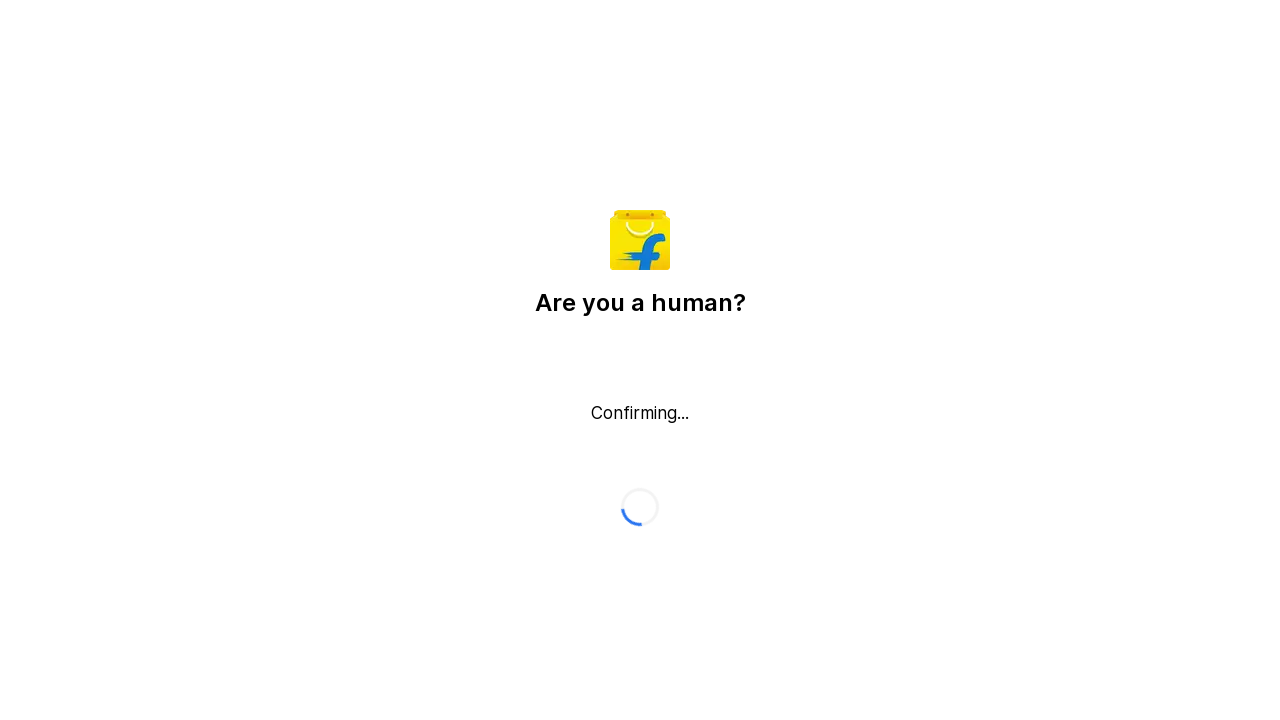

Waited for page DOM content to load
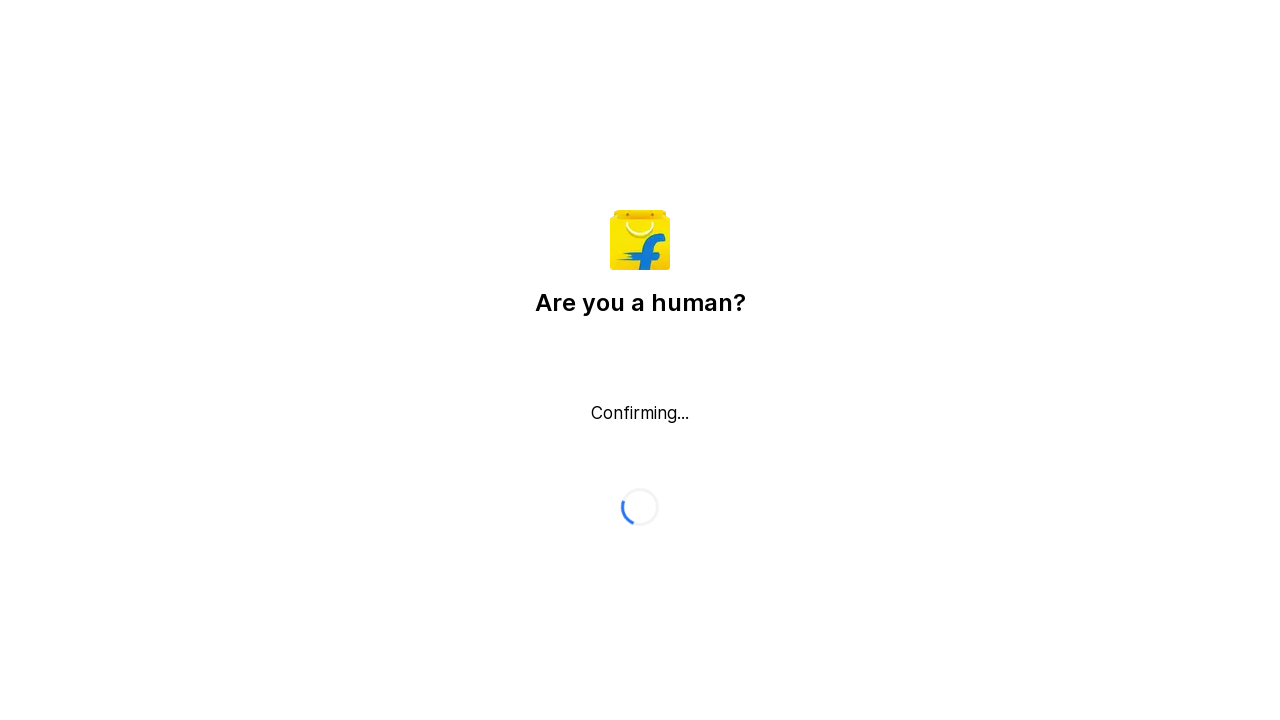

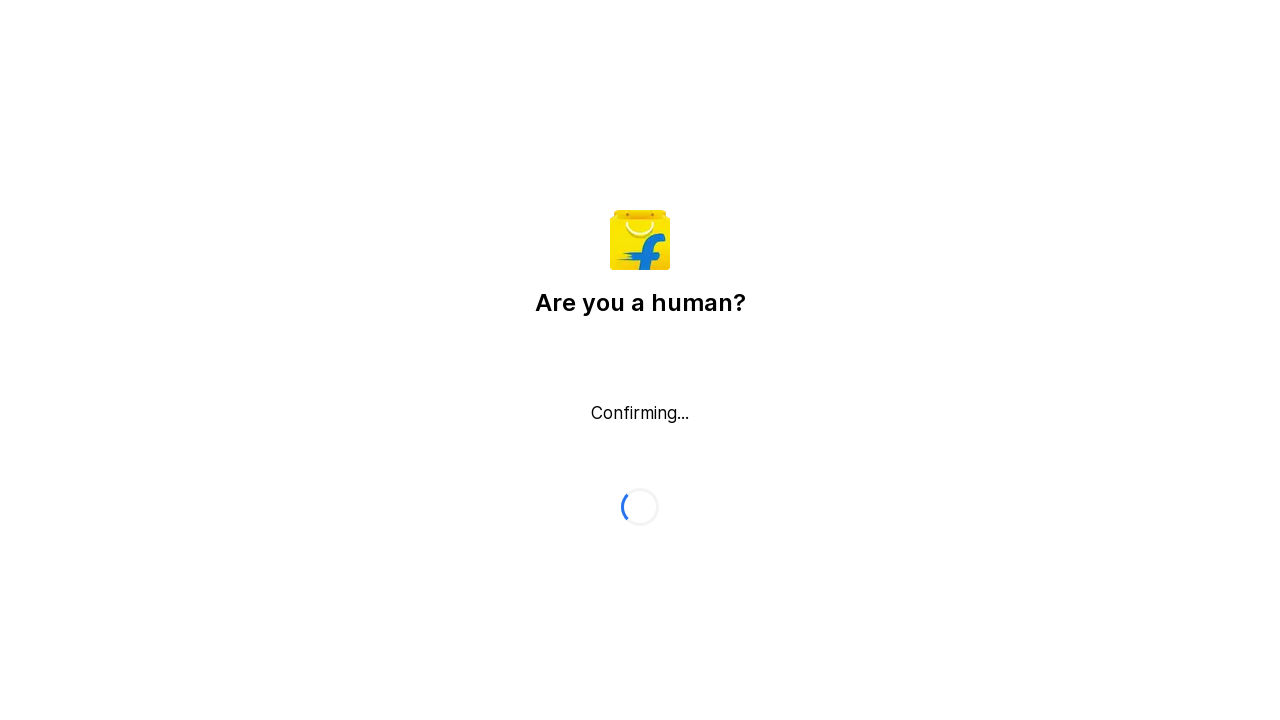